Tests the shopping cart functionality on demoblaze.com by adding two products (Samsung Galaxy S6 and Nokia Lumia 1520) to the cart, verifying their presence, then deleting one product from the cart.

Starting URL: https://demoblaze.com/

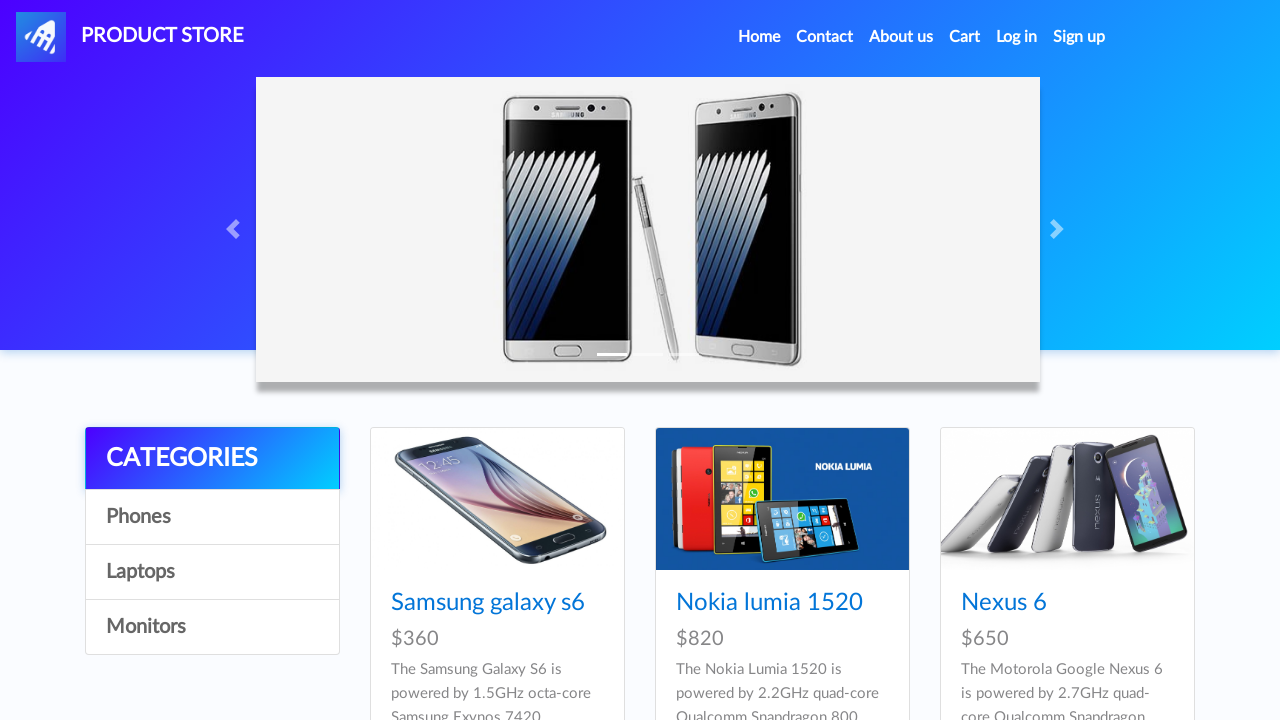

Clicked on Samsung Galaxy S6 product link at (488, 603) on a:has-text('Samsung galaxy s6')
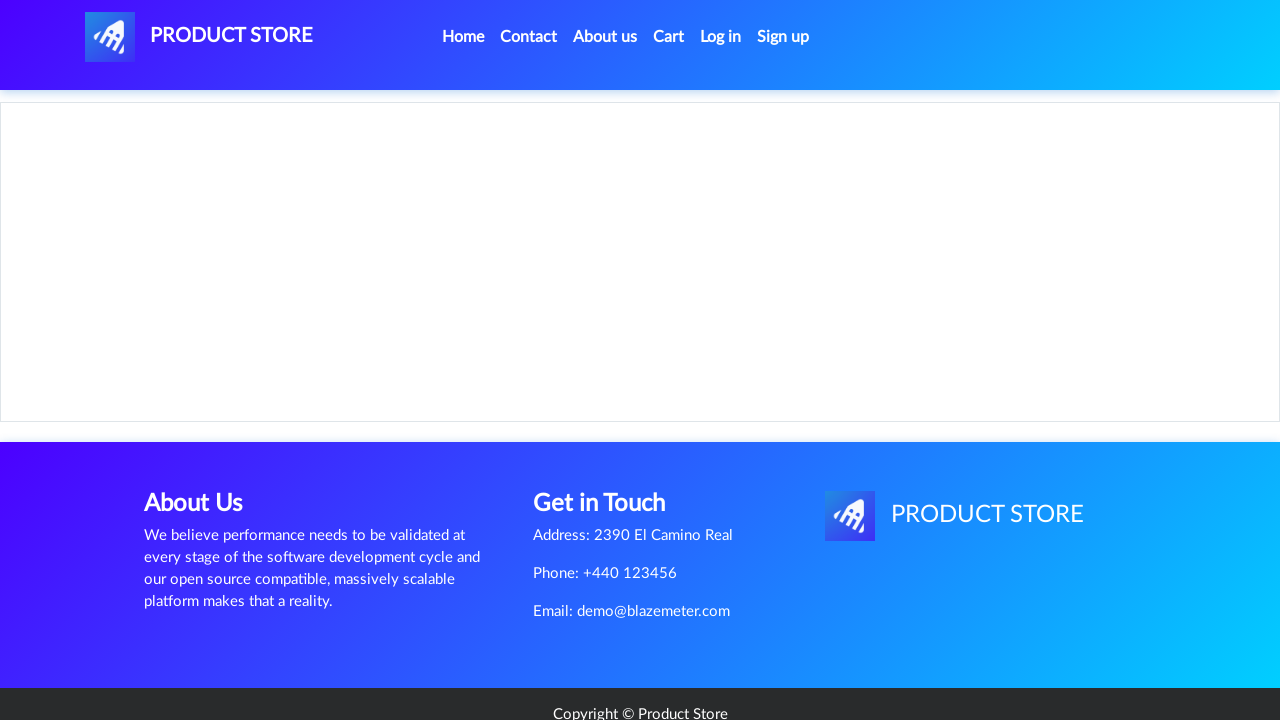

Product detail page loaded
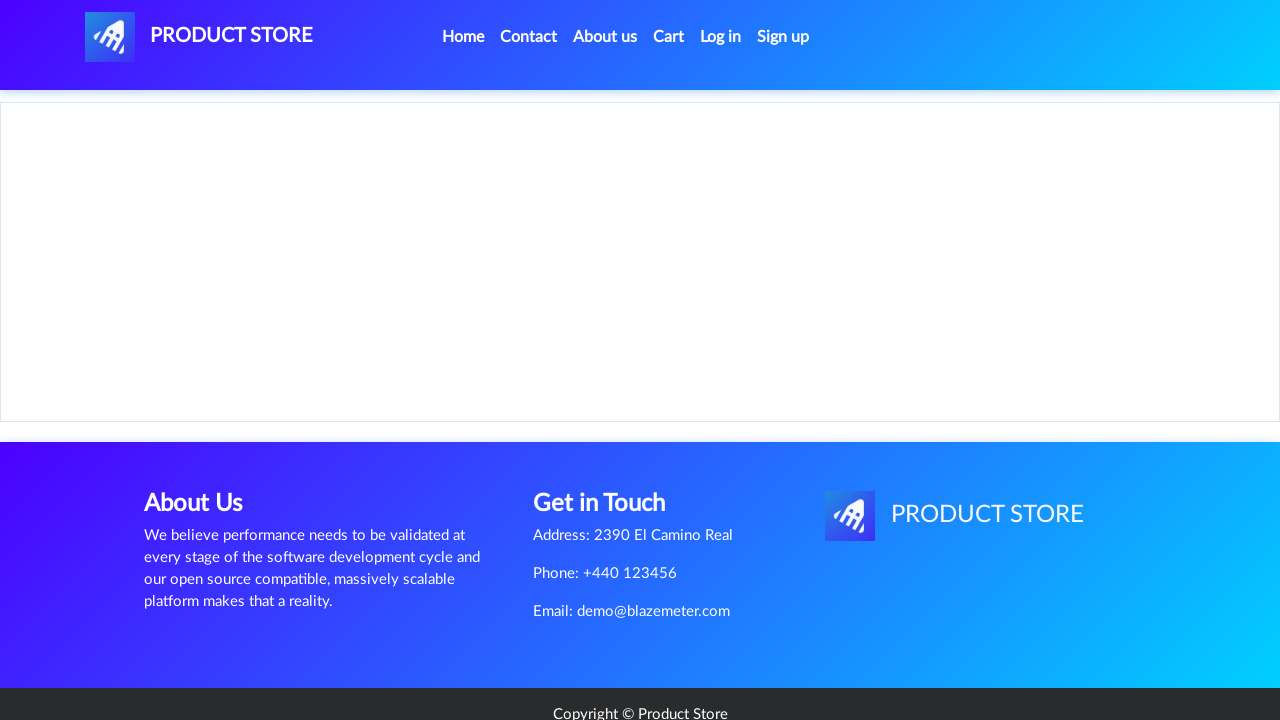

Set up dialog handler for product added confirmation
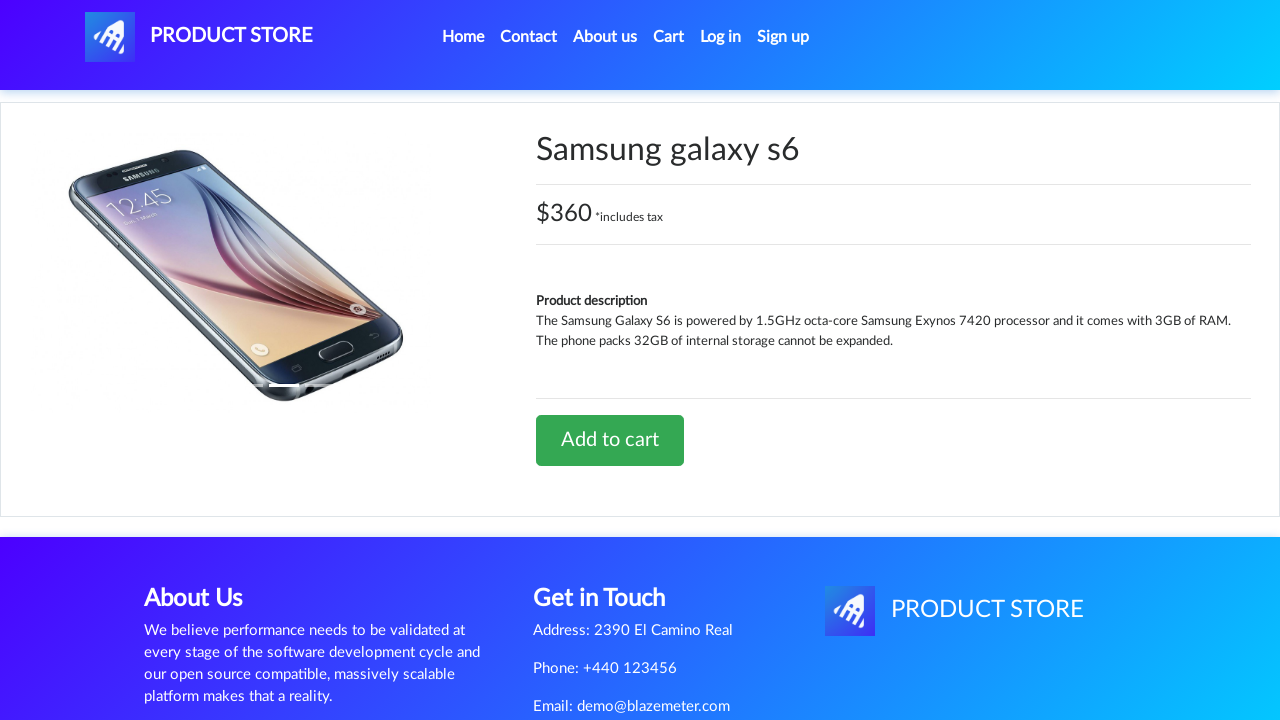

Clicked 'Add to cart' button for Samsung Galaxy S6 at (610, 440) on a:has-text('Add to cart')
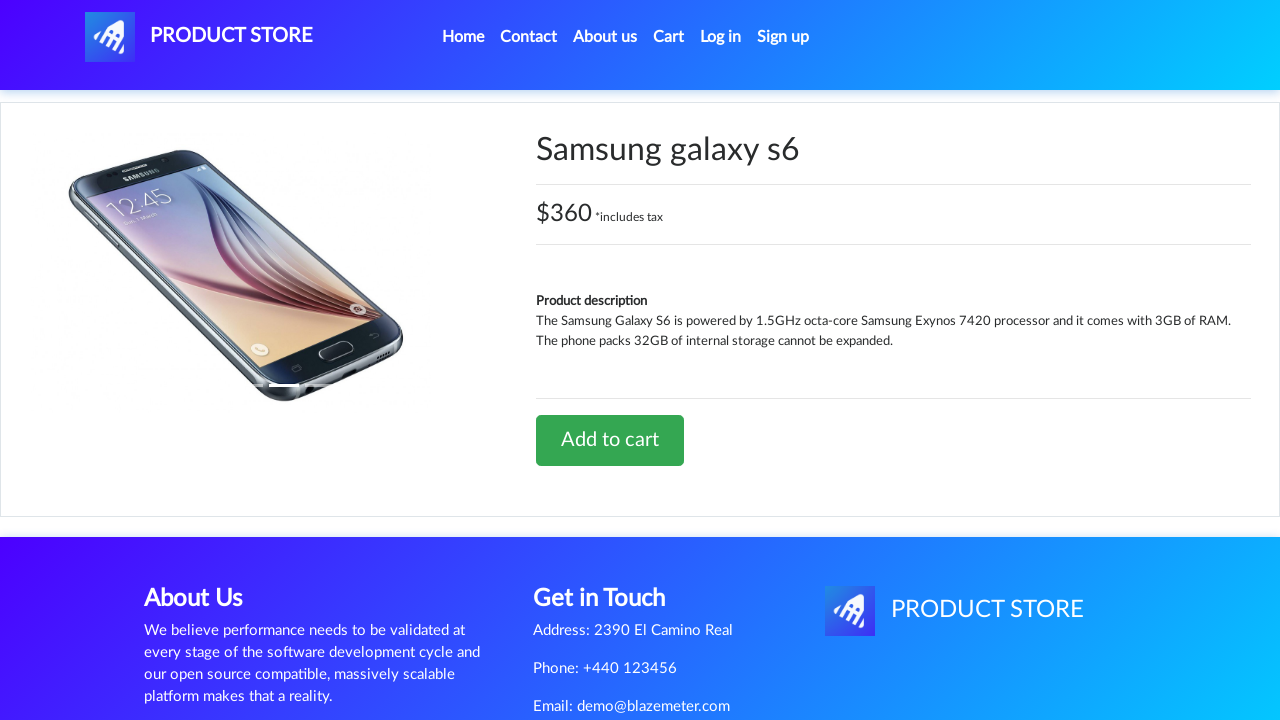

Waited for dialog to be dismissed
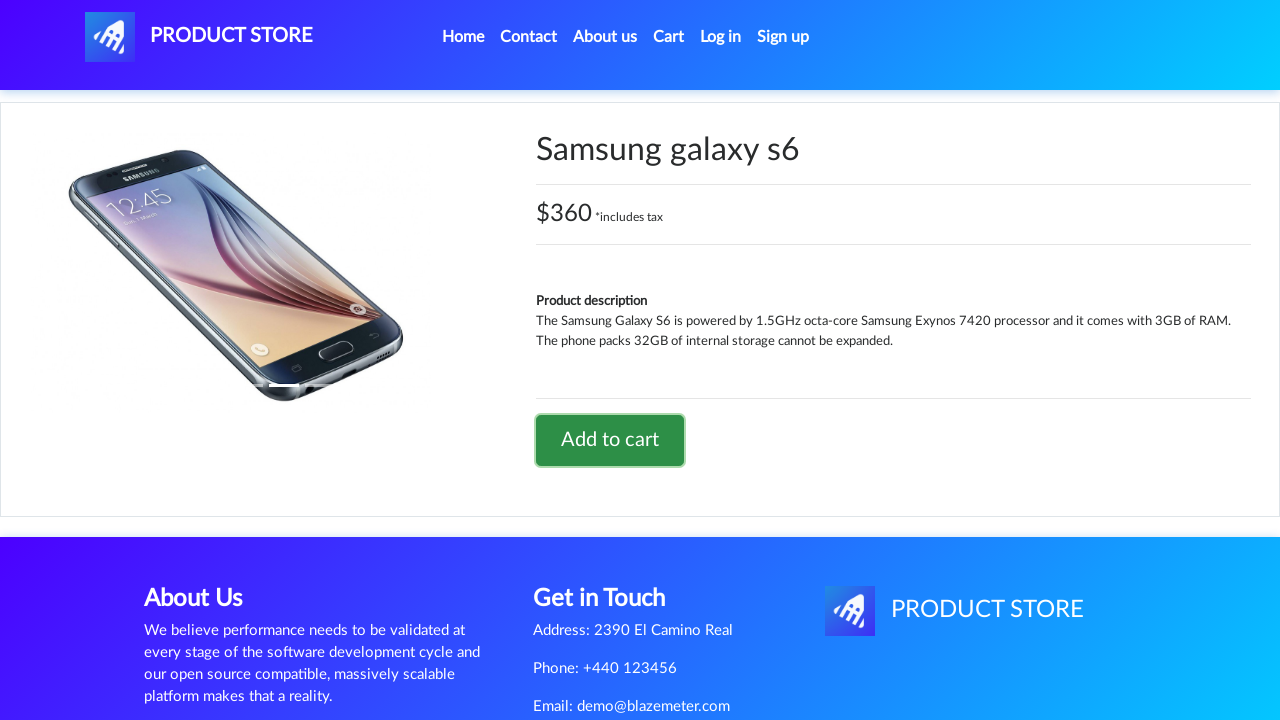

Clicked navbar brand to navigate back to home at (199, 37) on a.navbar-brand
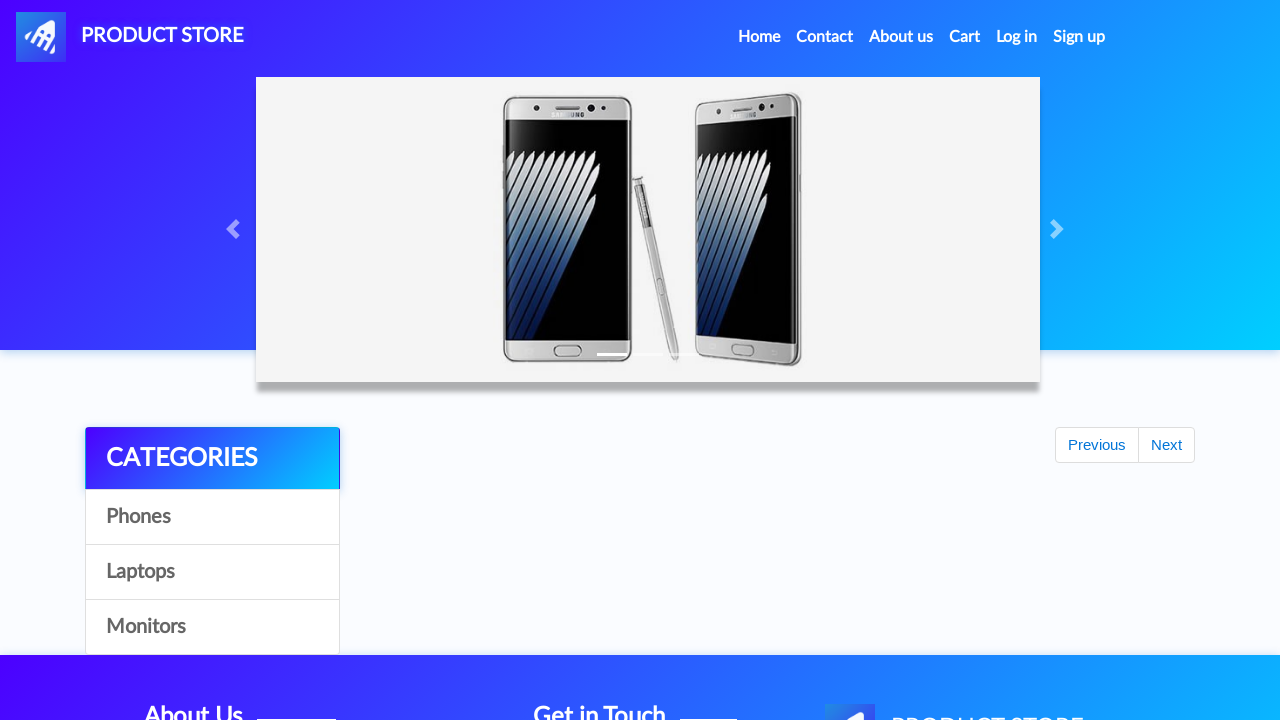

Home page products loaded
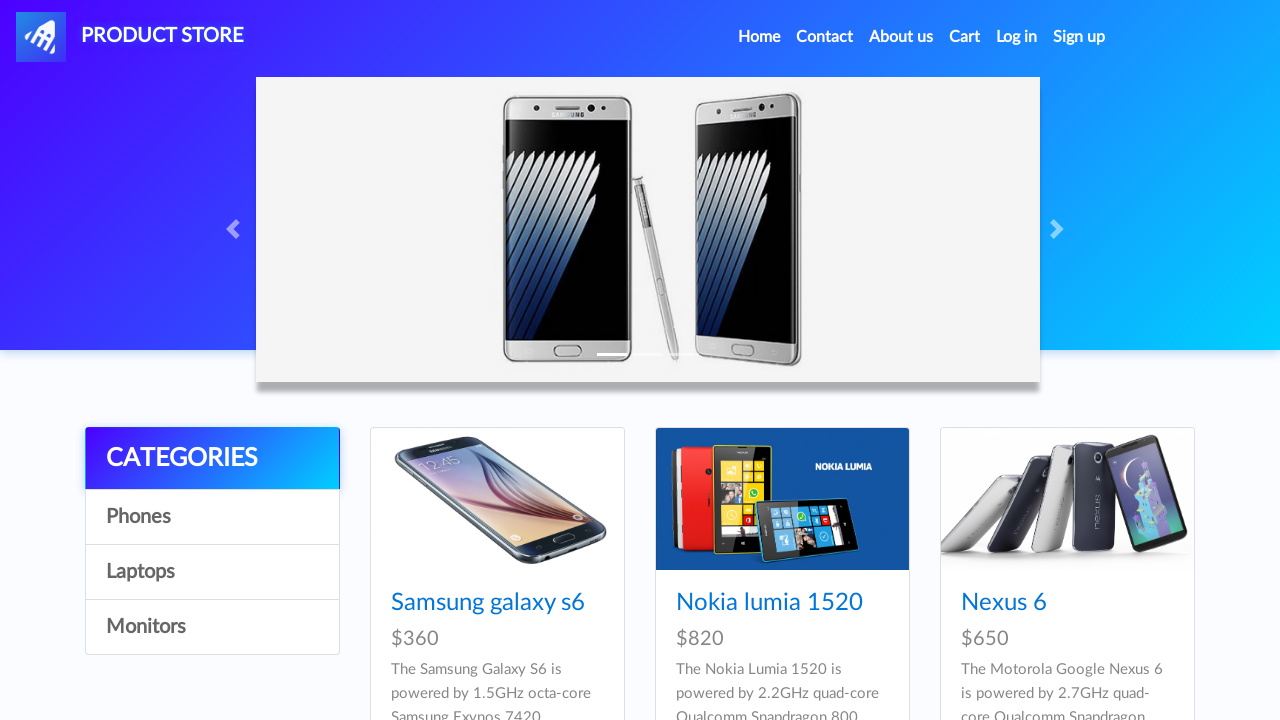

Clicked on Nokia Lumia 1520 product link at (769, 603) on a:has-text('Nokia lumia 1520')
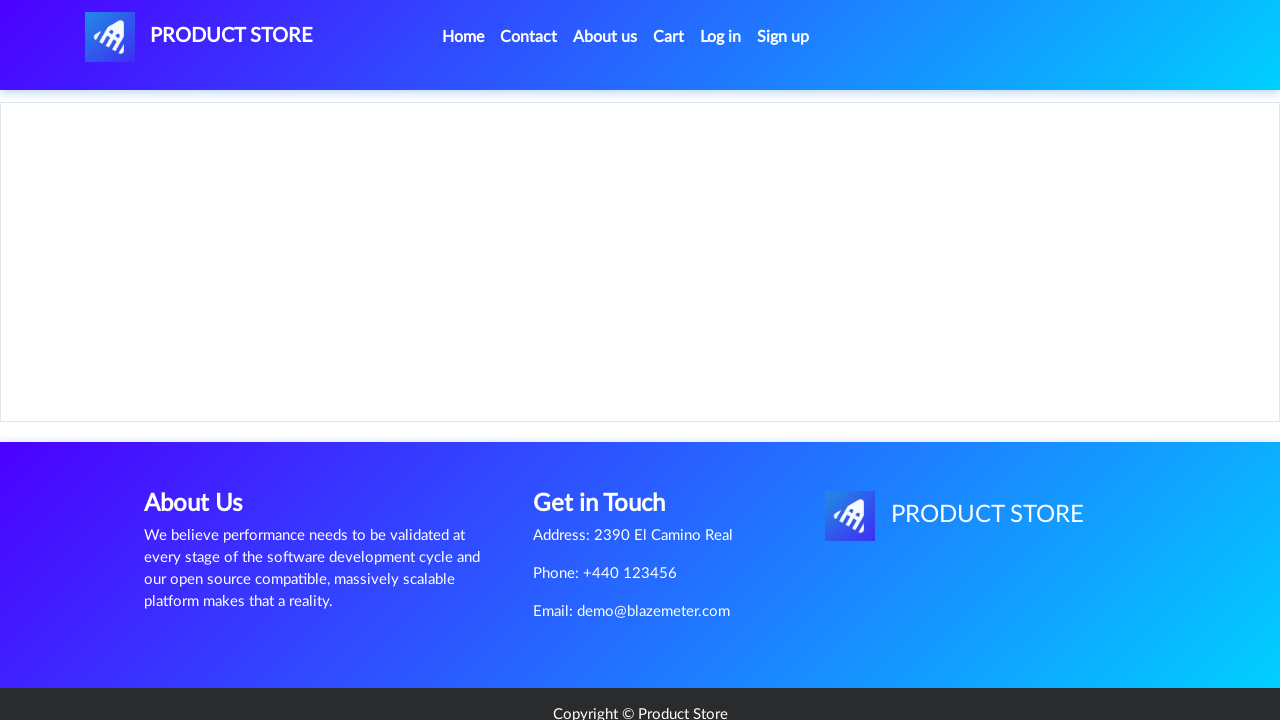

Product detail page loaded for Nokia Lumia 1520
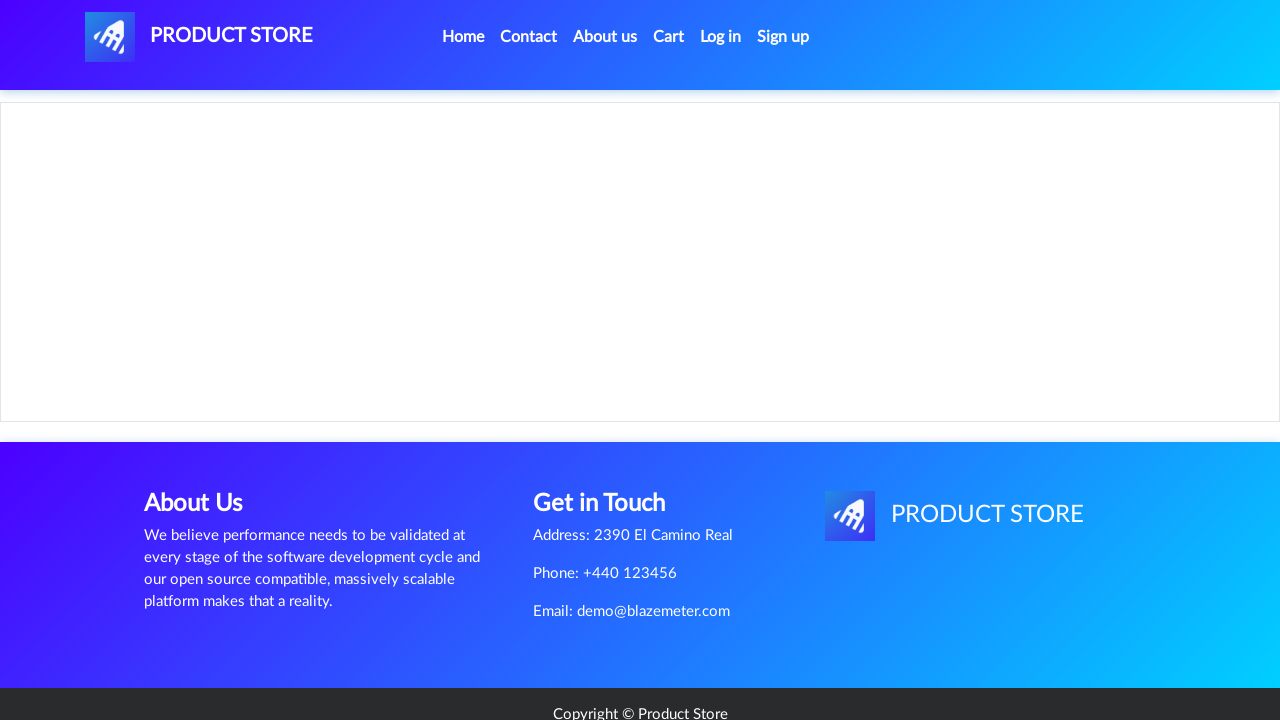

Set up dialog handler for product added confirmation
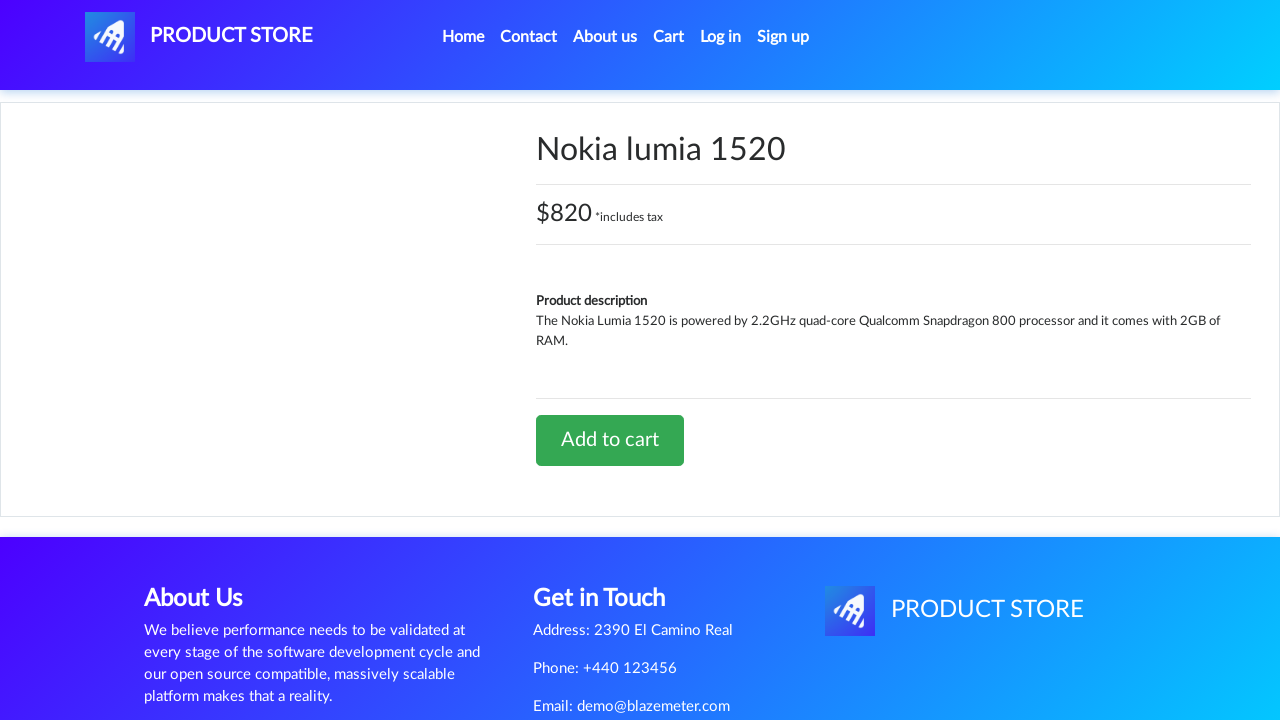

Clicked 'Add to cart' button for Nokia Lumia 1520 at (610, 440) on a:has-text('Add to cart')
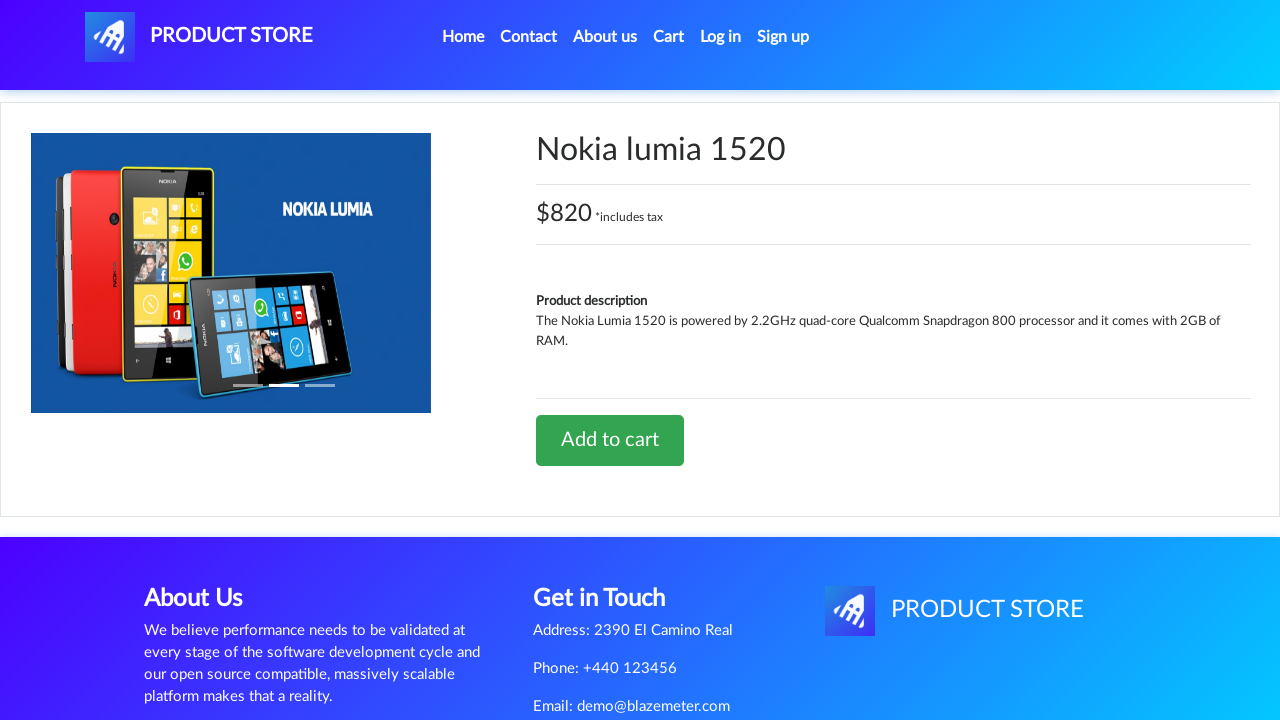

Waited for dialog to be dismissed
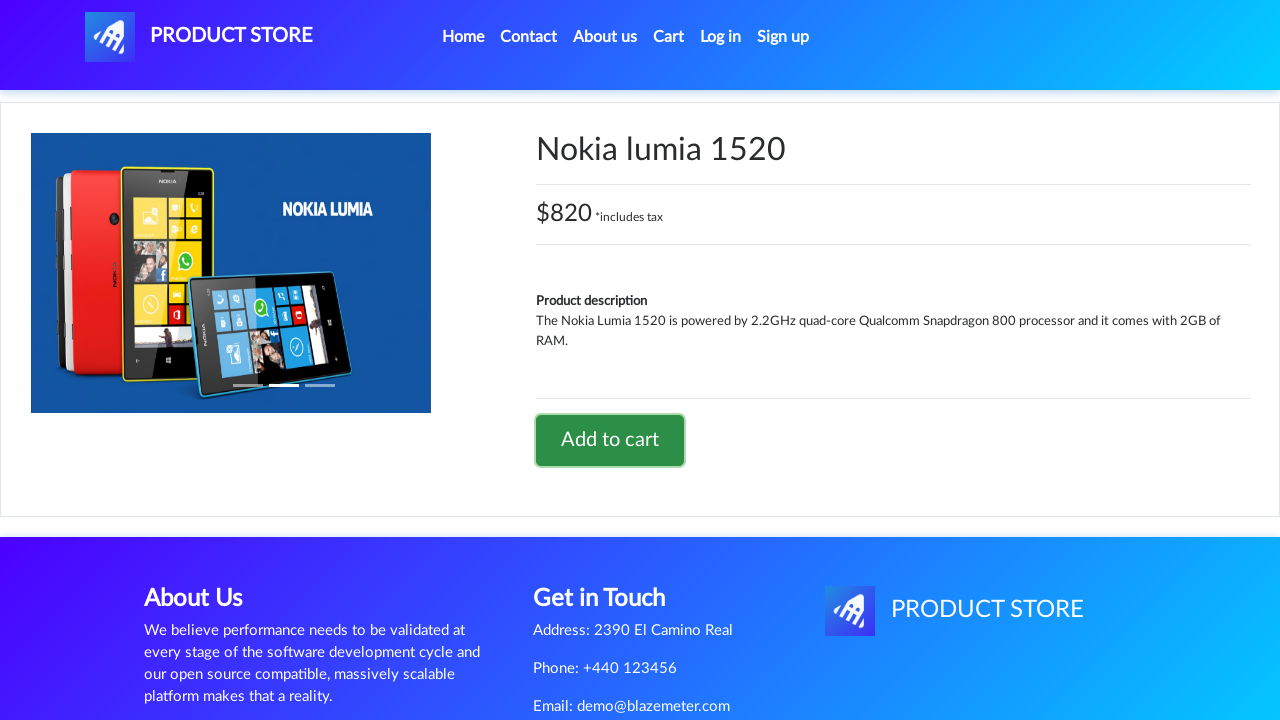

Clicked on cart icon to navigate to shopping cart at (669, 37) on #cartur
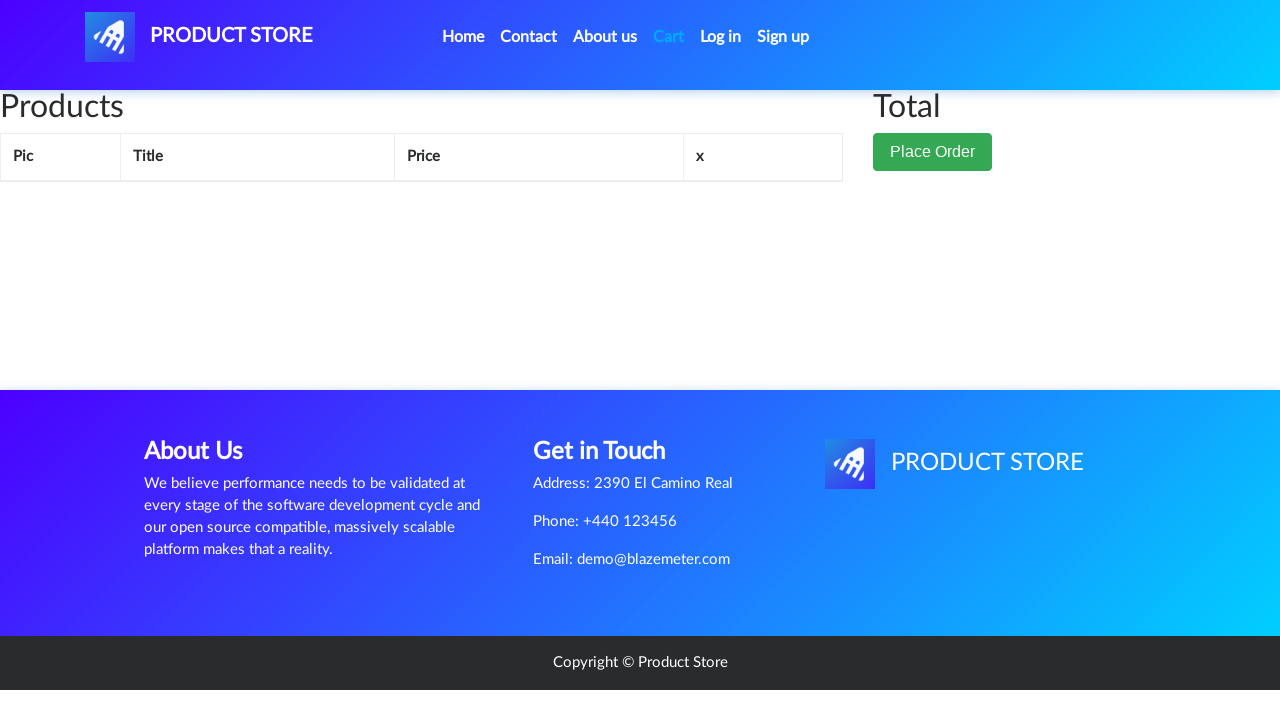

Cart page loaded and cart items visible
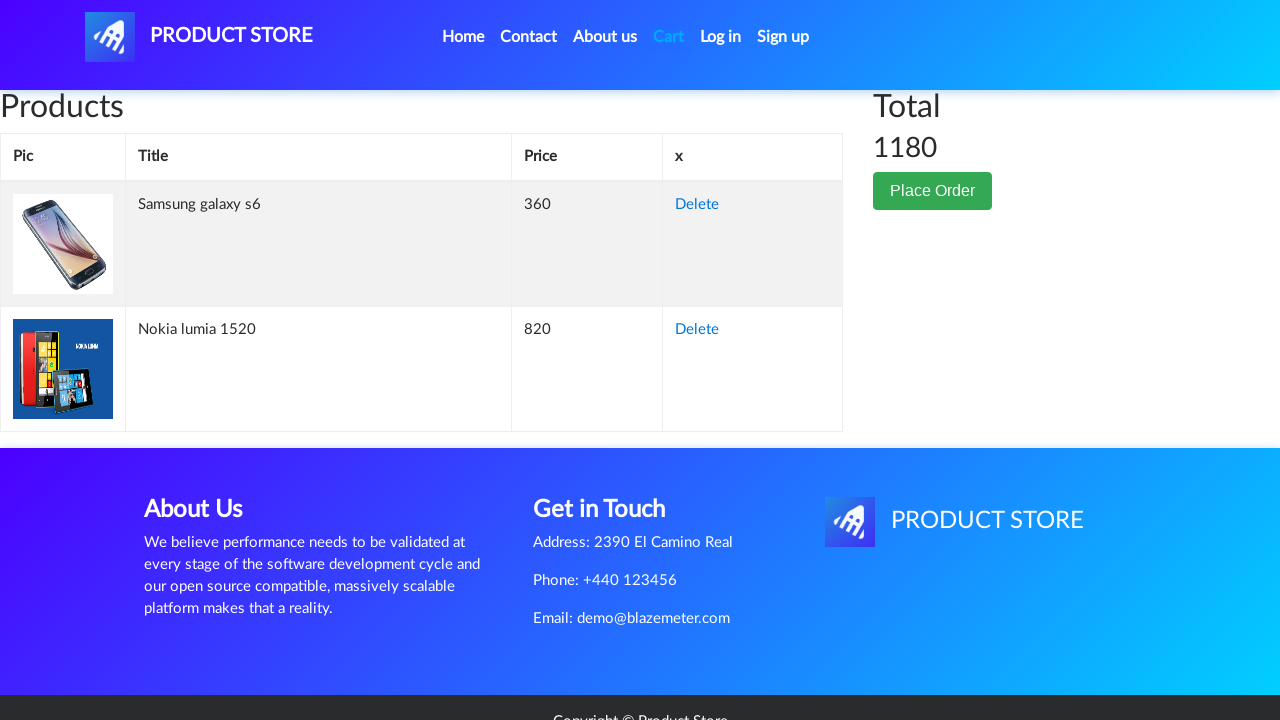

Verified Samsung Galaxy S6 is present in cart
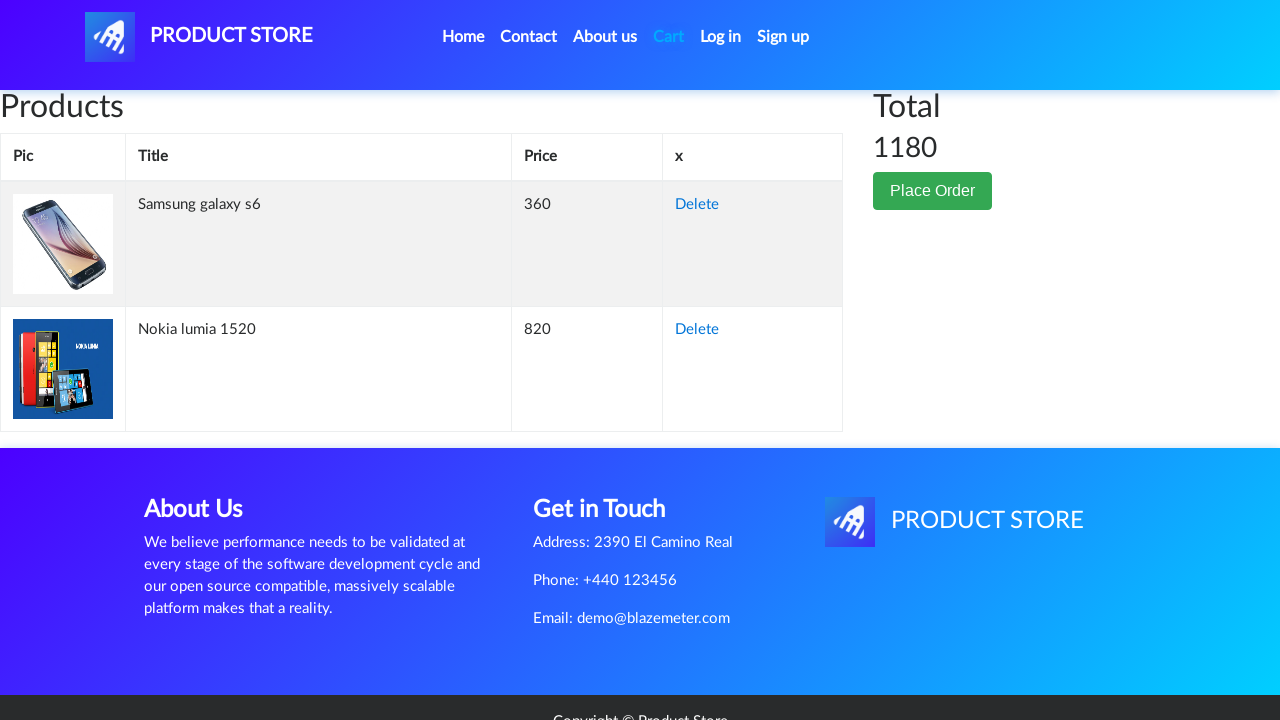

Verified Nokia Lumia 1520 is present in cart
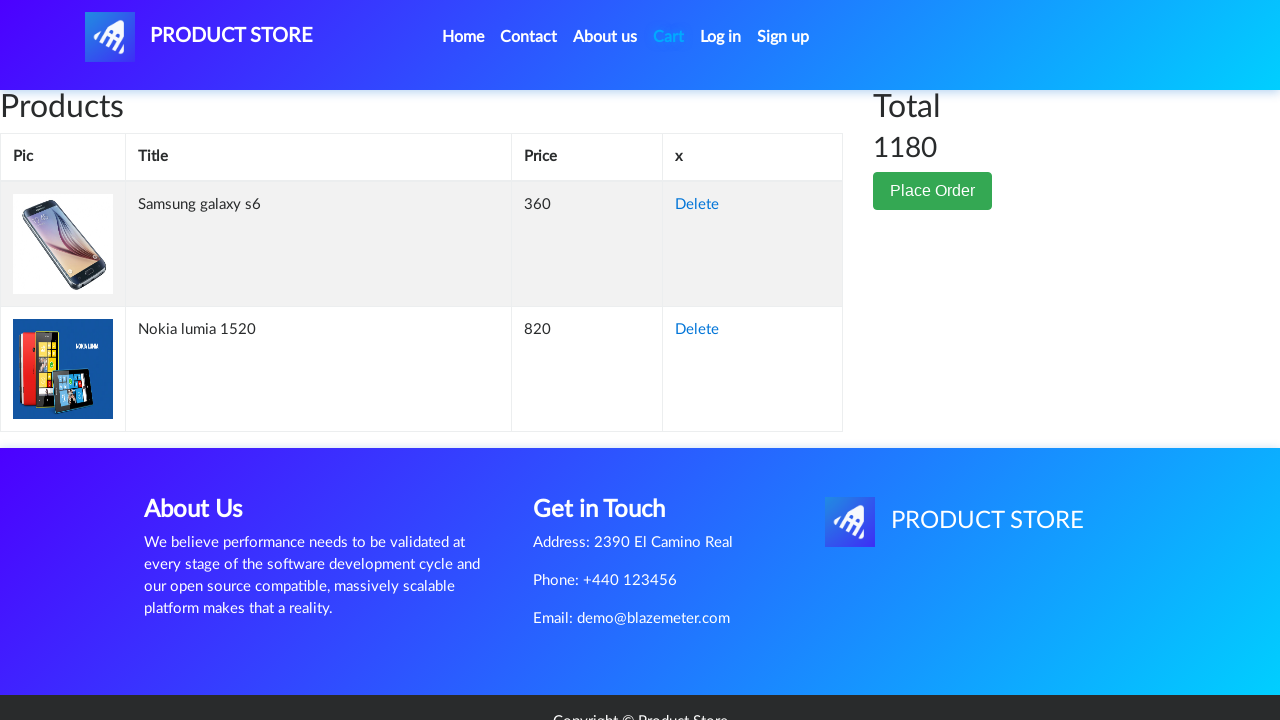

Clicked delete button to remove Samsung Galaxy S6 from cart at (697, 205) on tr:has-text('Samsung galaxy s6') a:has-text('Delete')
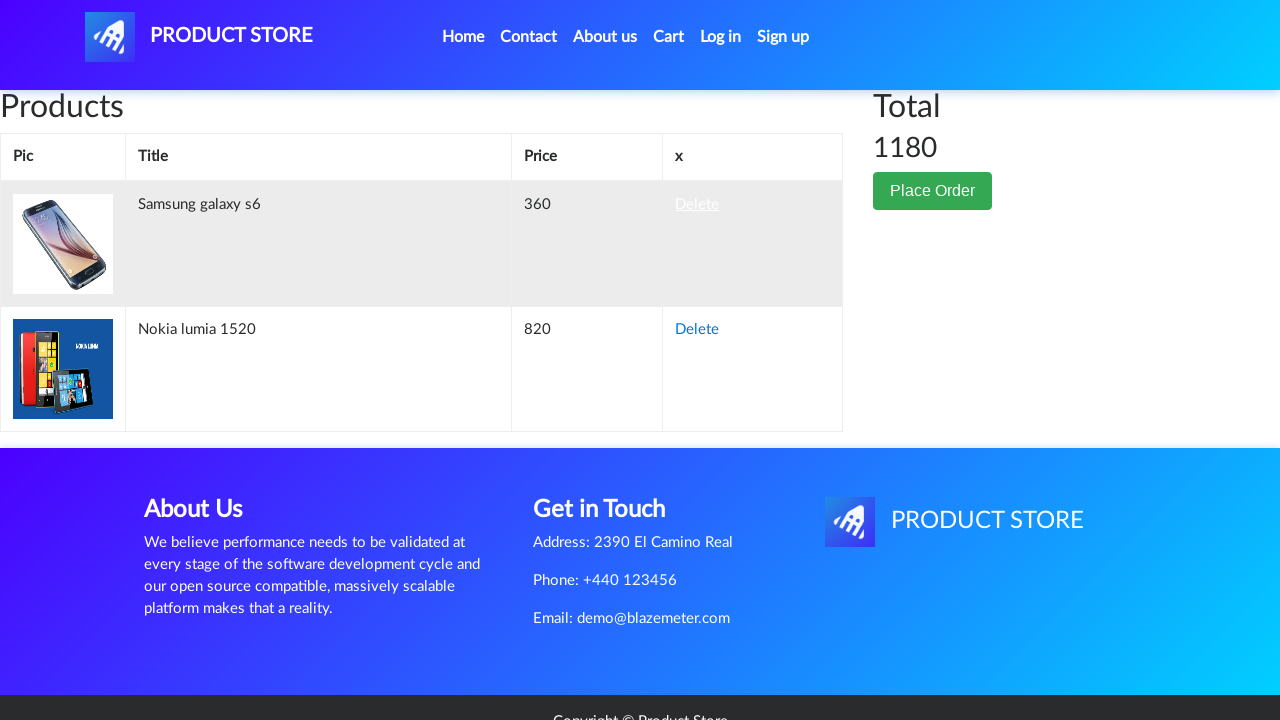

Deletion processed successfully
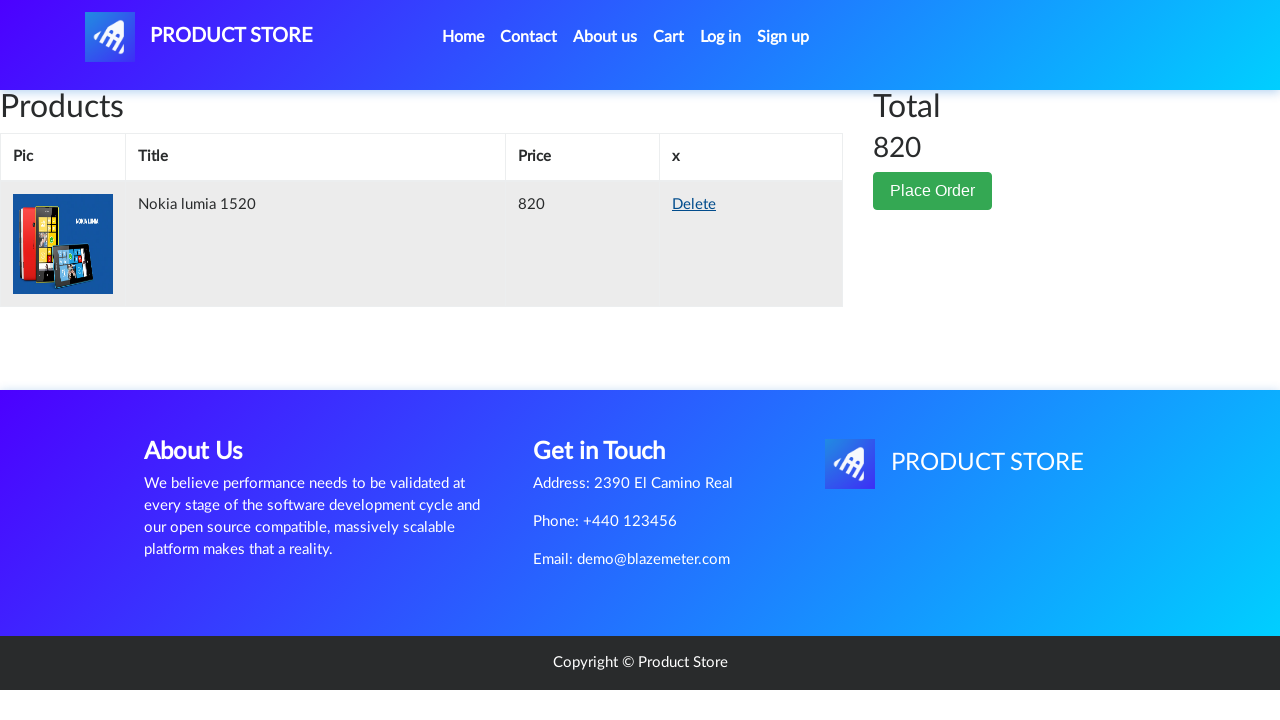

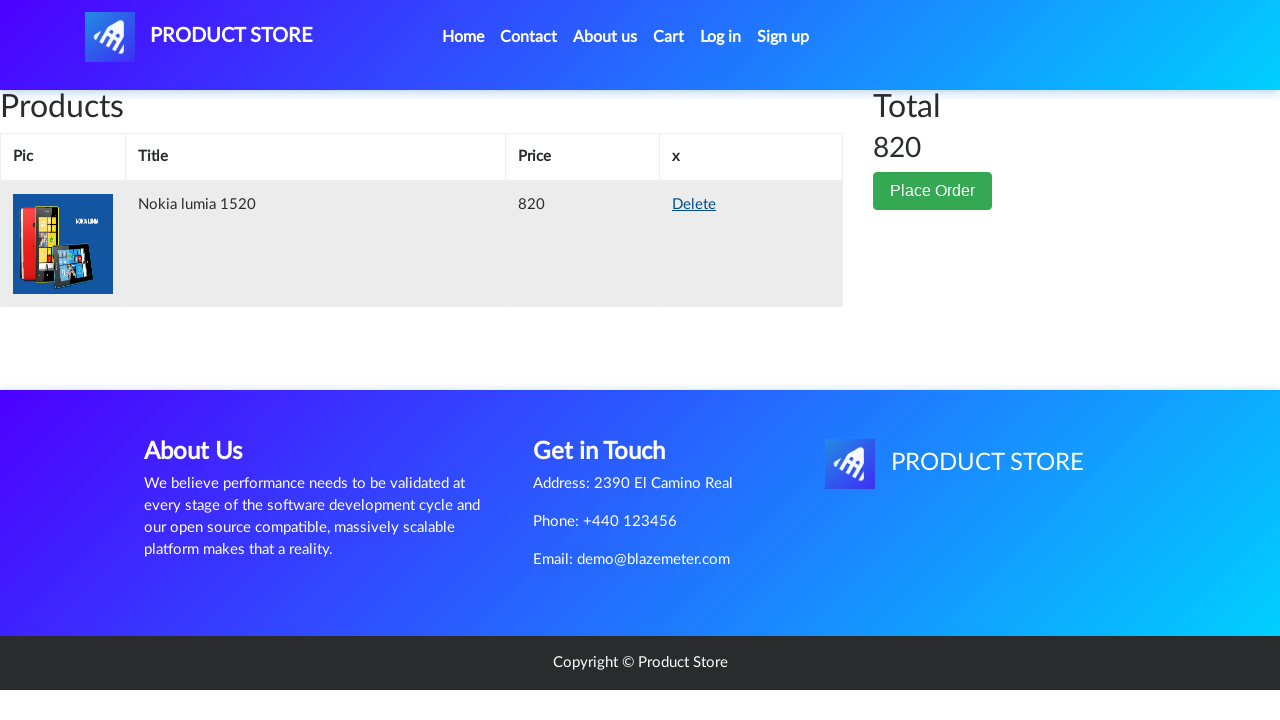